Tests a wait/verify interaction by clicking a verify button and checking that a success message appears

Starting URL: http://suninjuly.github.io/wait1.html

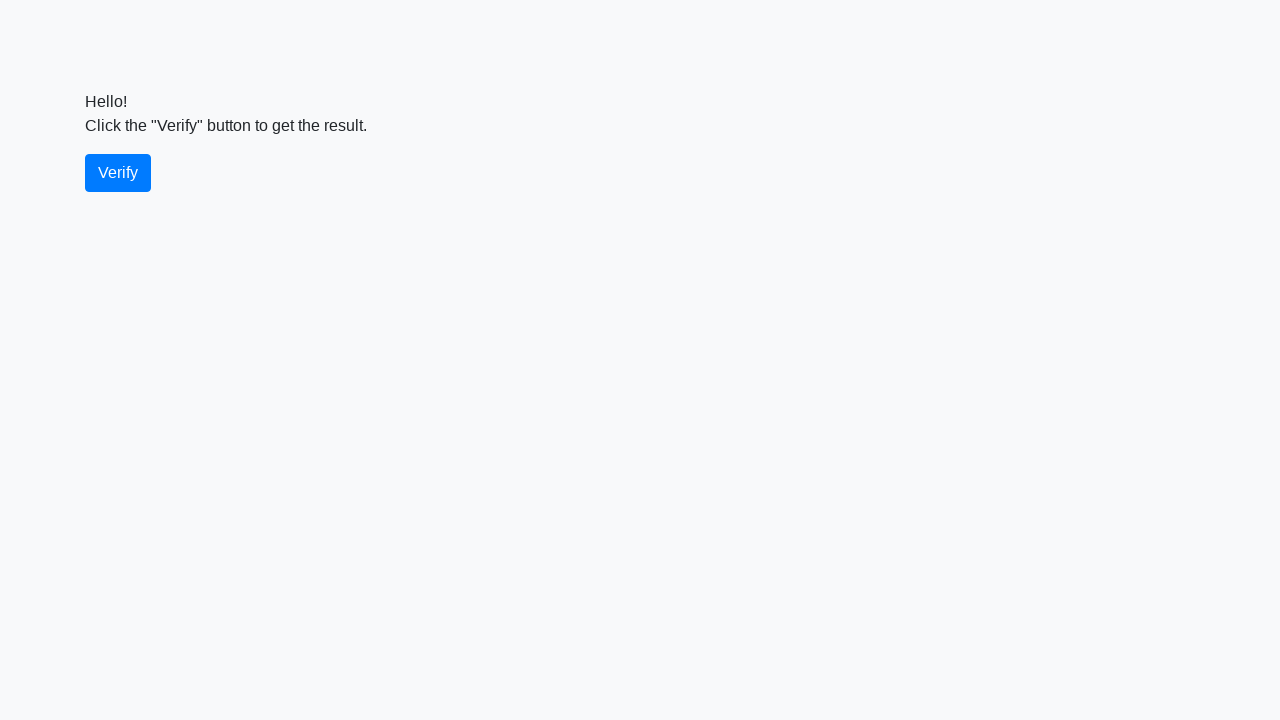

Waited 1000ms for page to be ready
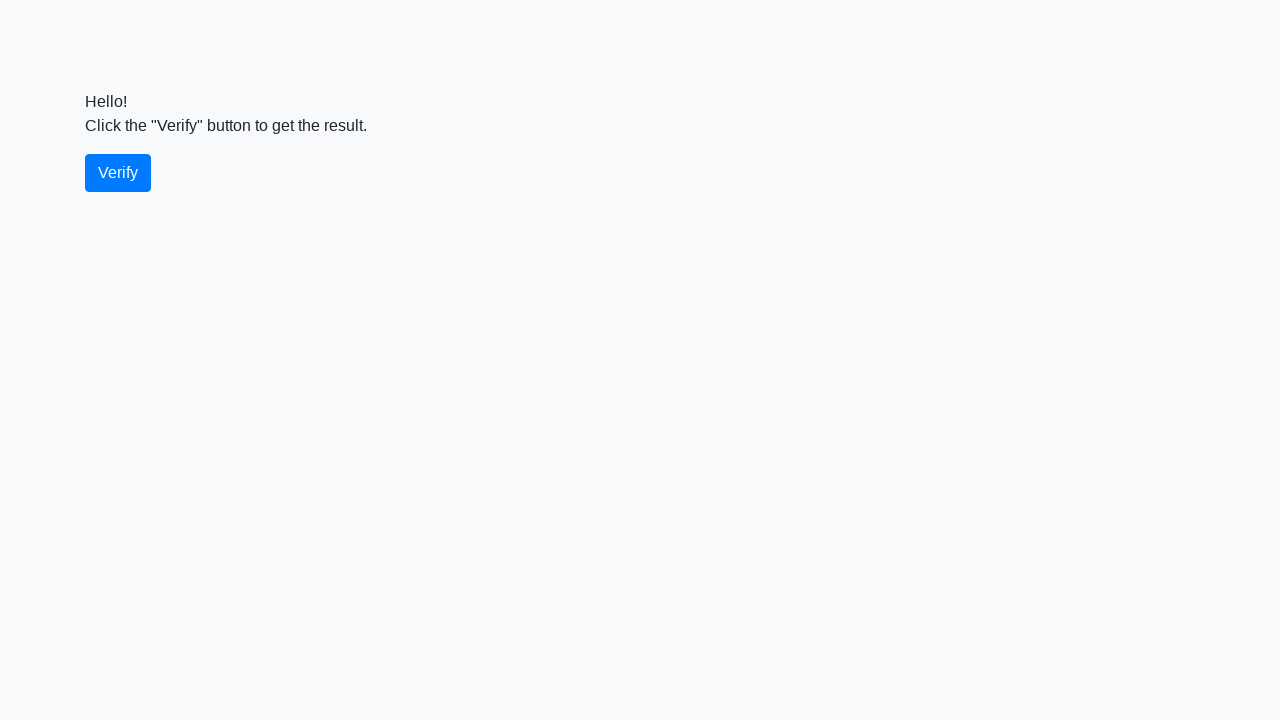

Clicked verify button at (118, 173) on #verify
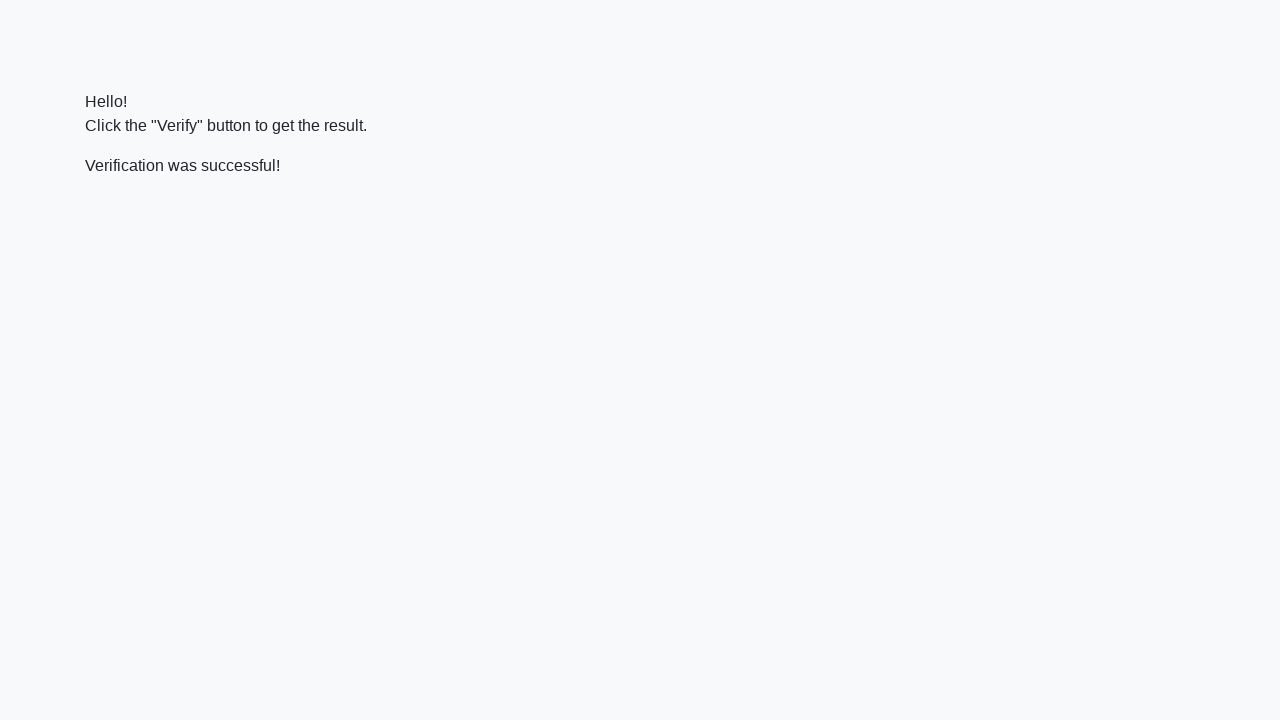

Success message element appeared
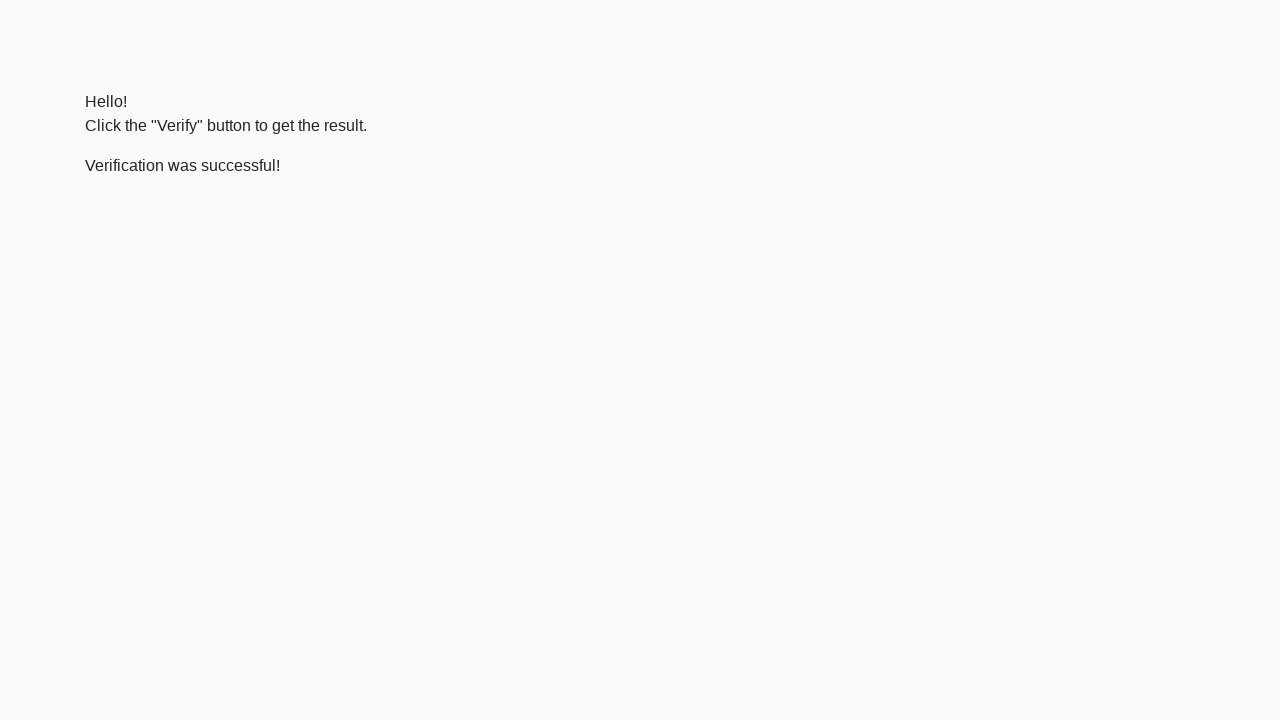

Verified success message contains 'successful' text
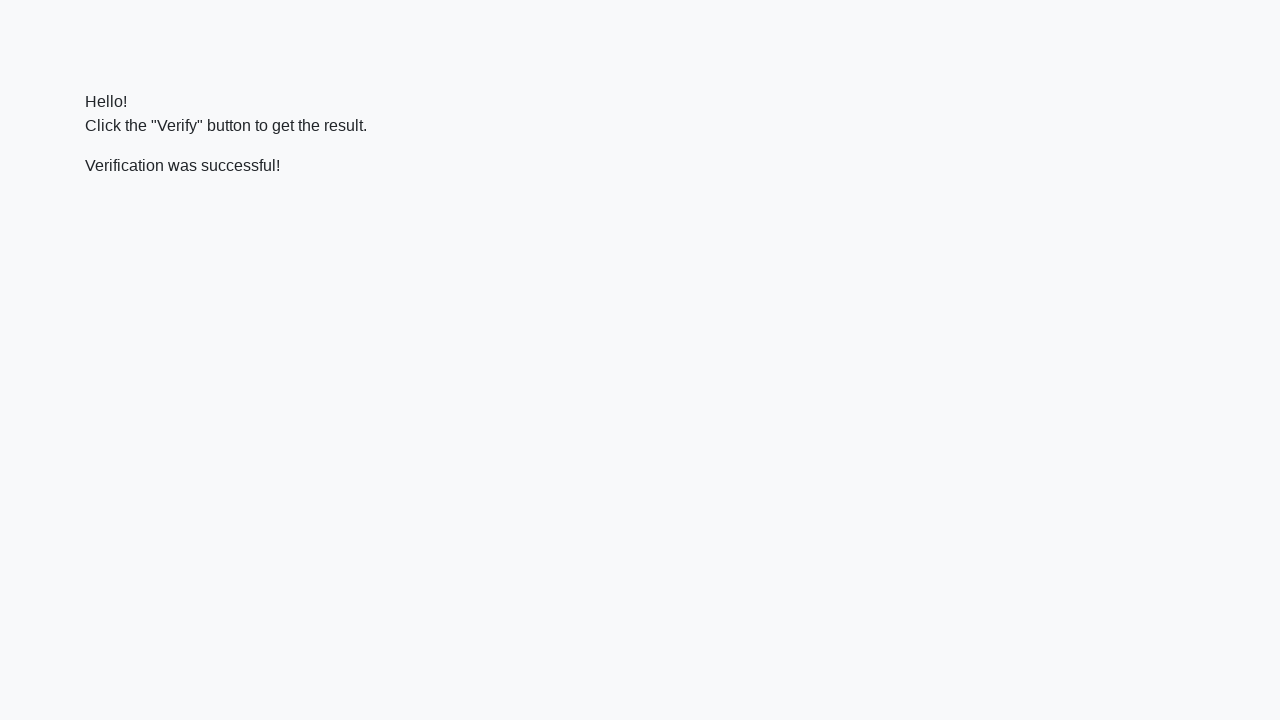

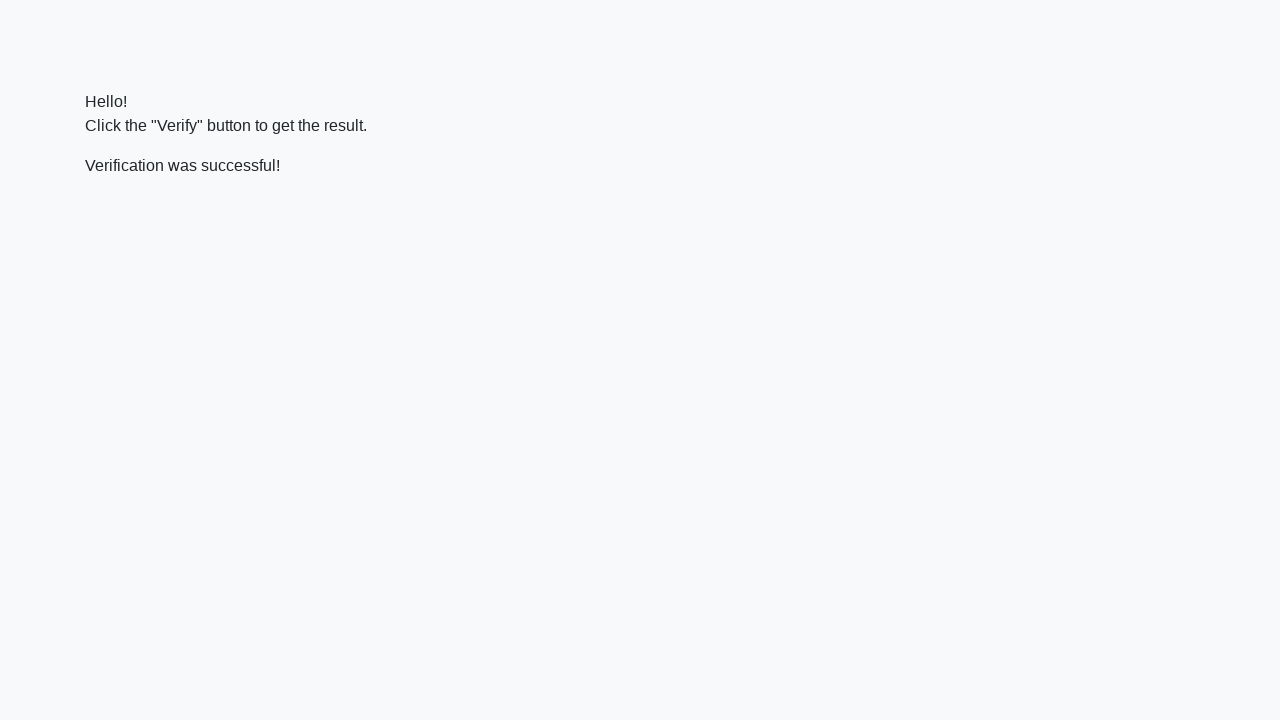